Tests basic browser navigation commands including page refresh, back/forward navigation, window maximize, fullscreen mode, and retrieves page information like URL, title, and page source.

Starting URL: http://demo.automationtesting.in/

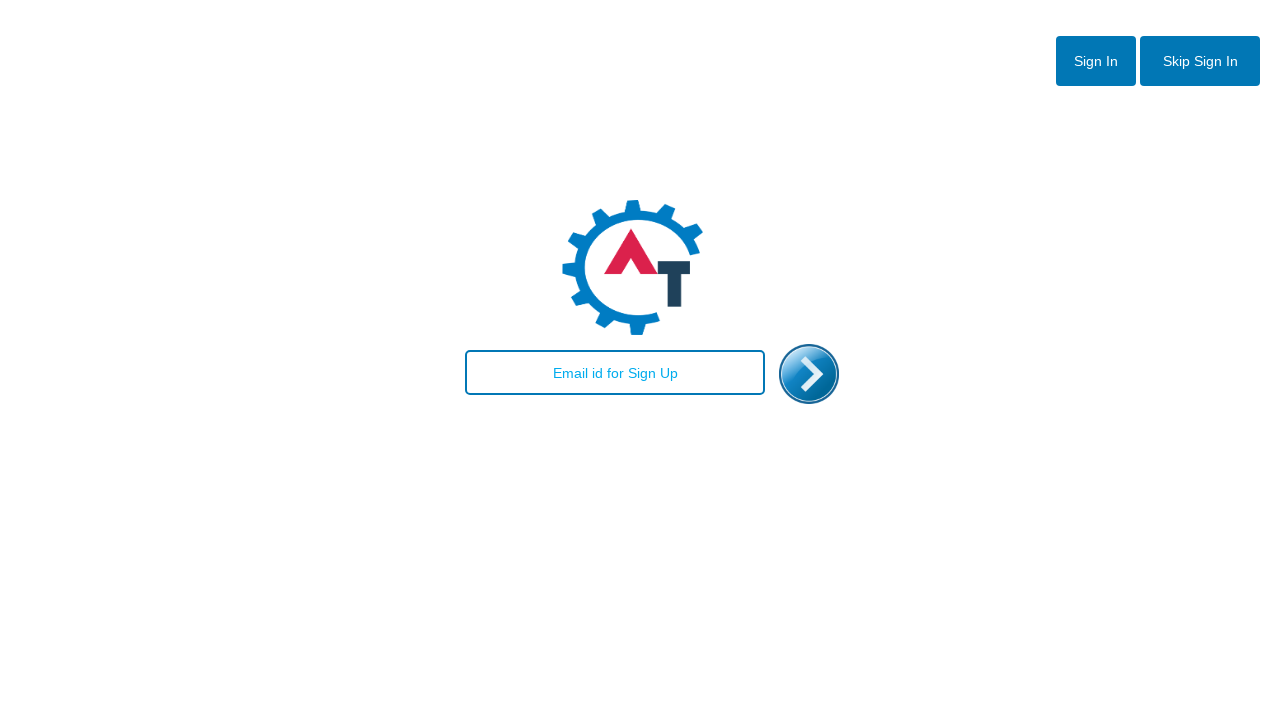

Refreshed the page
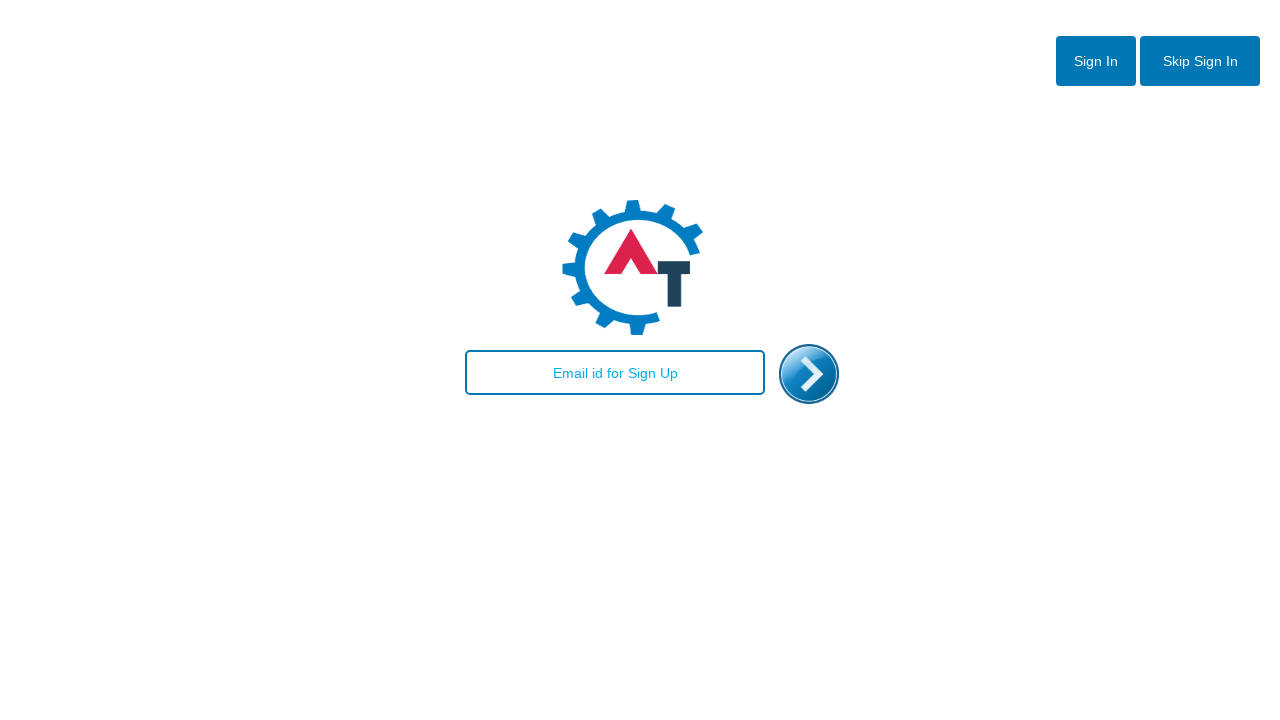

Navigated back to previous page
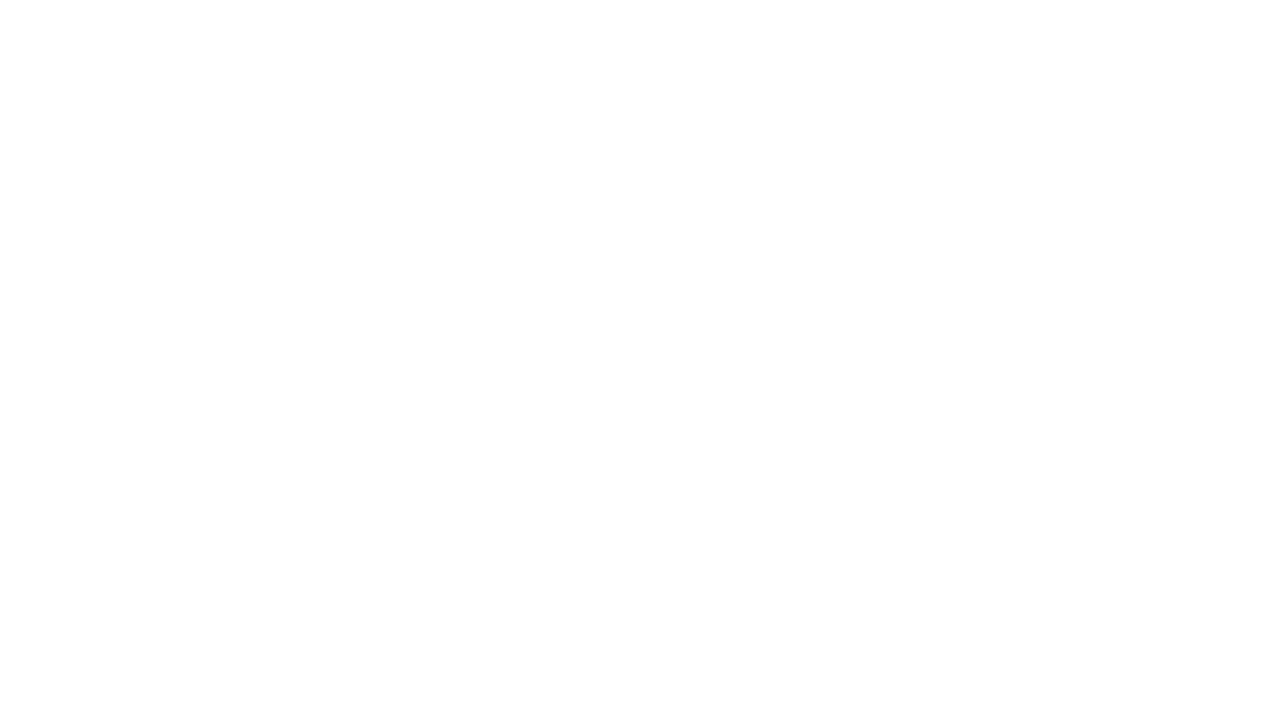

Navigated forward to next page
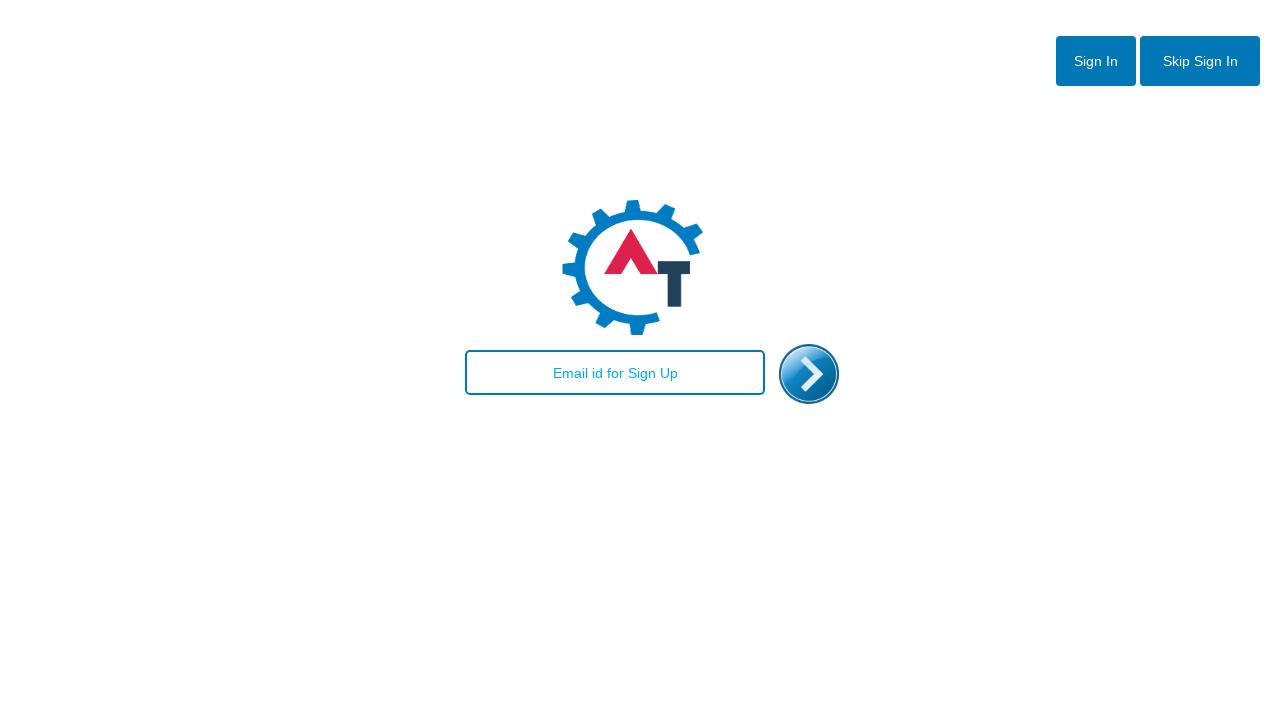

Maximized browser window to 1920x1080
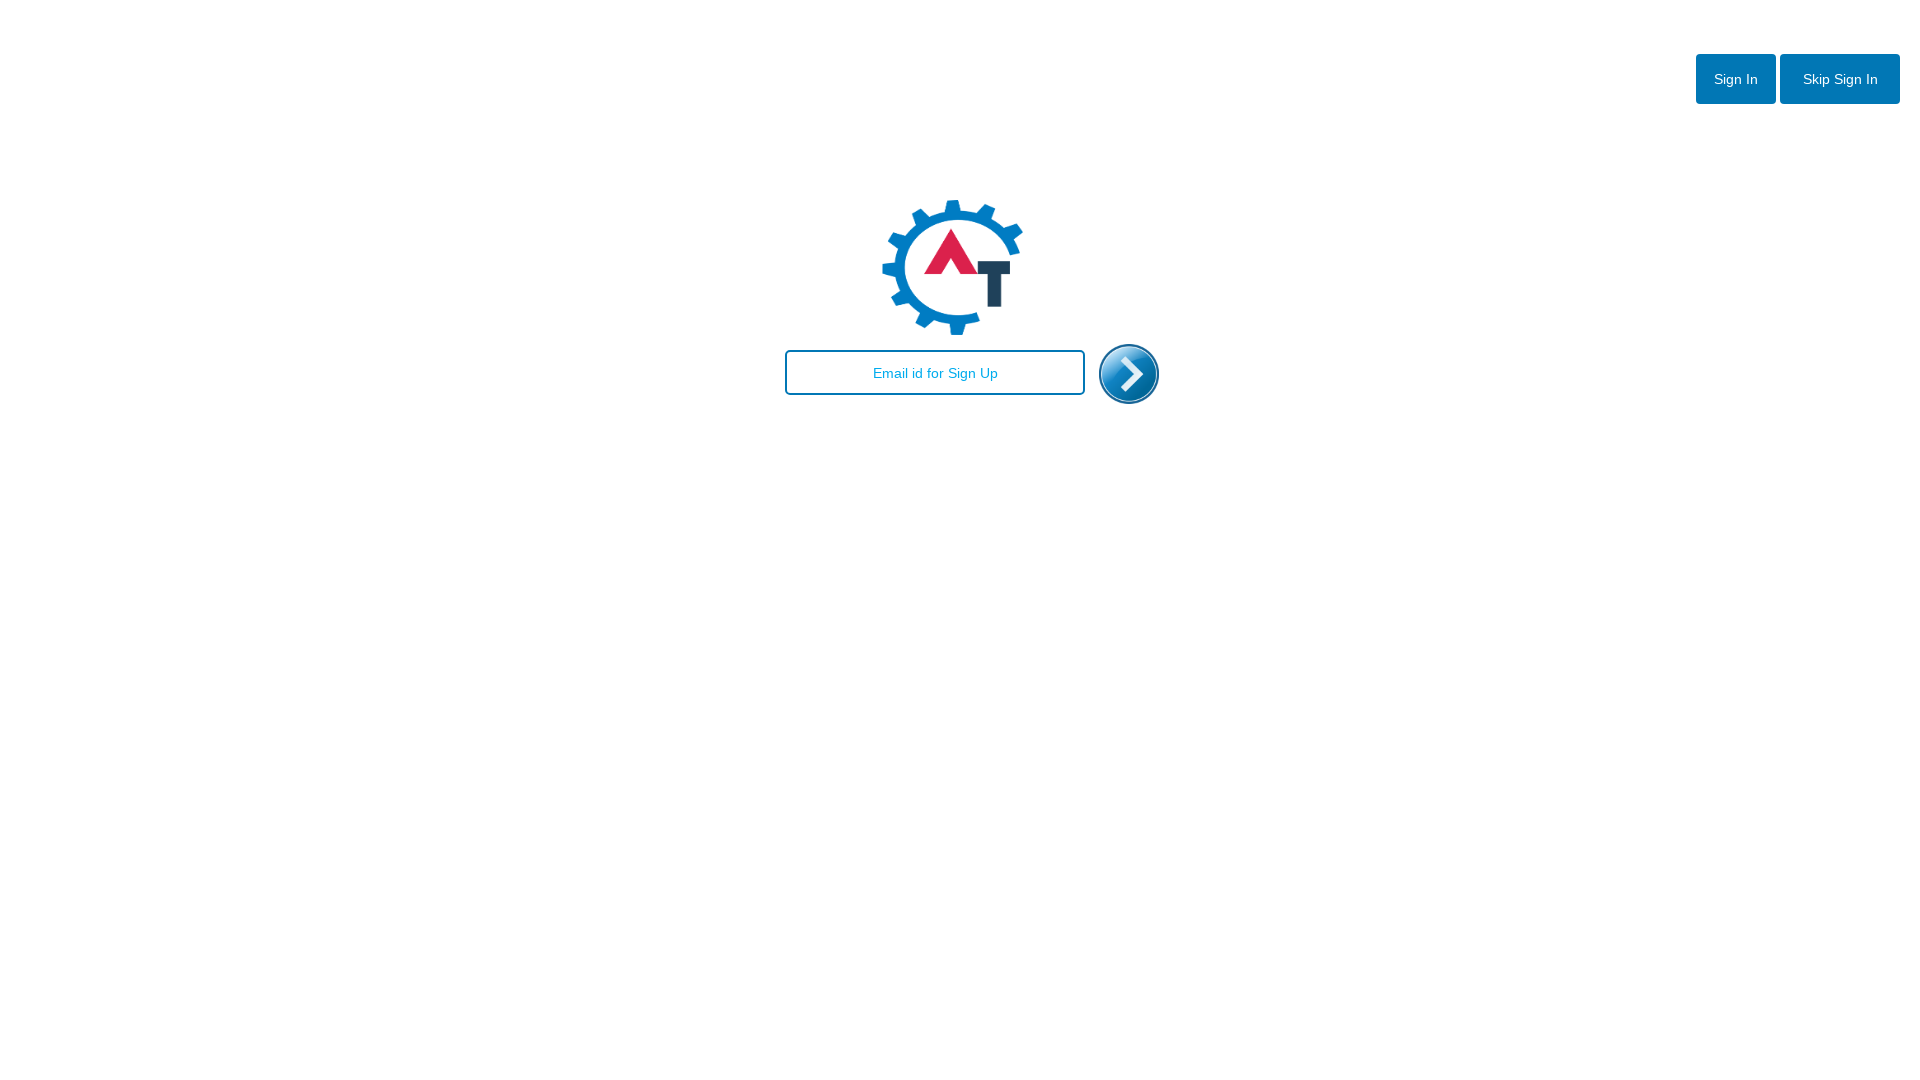

Retrieved current URL: https://demo.automationtesting.in/
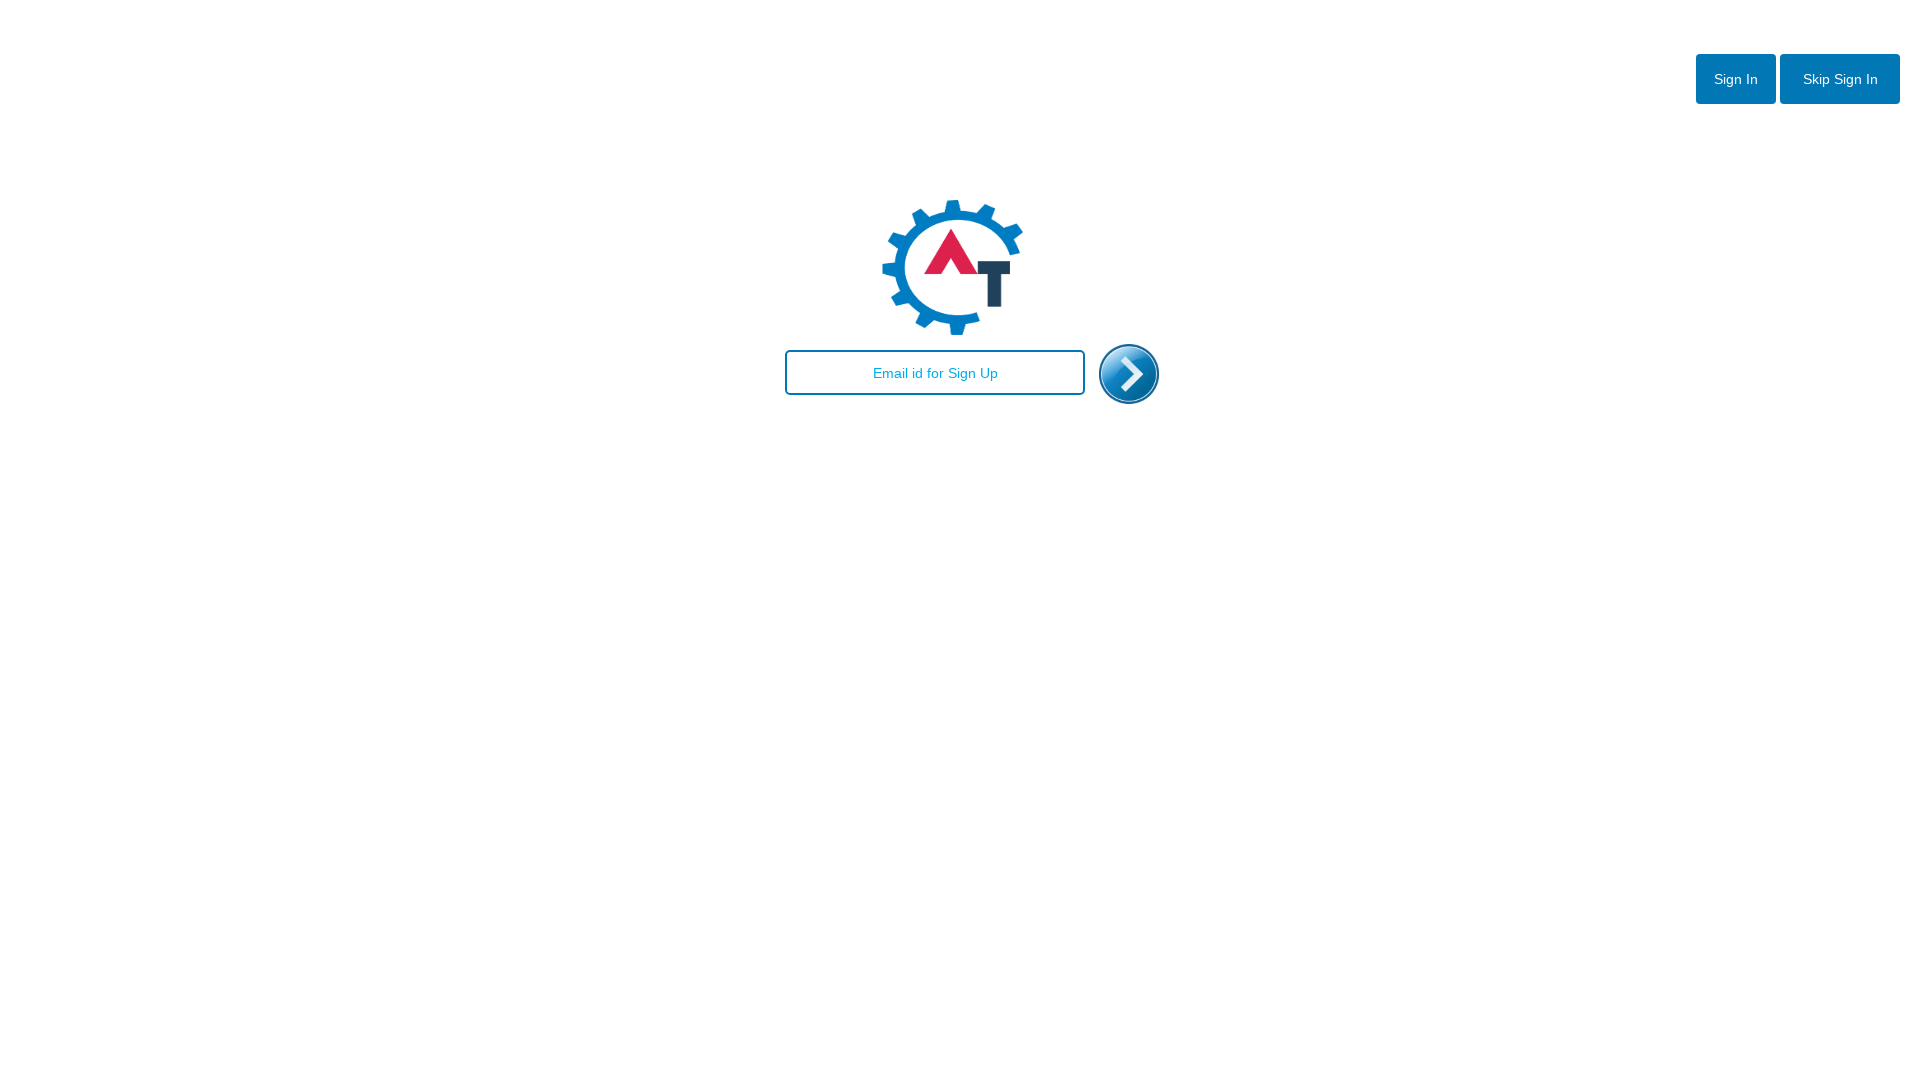

Retrieved page title: Index
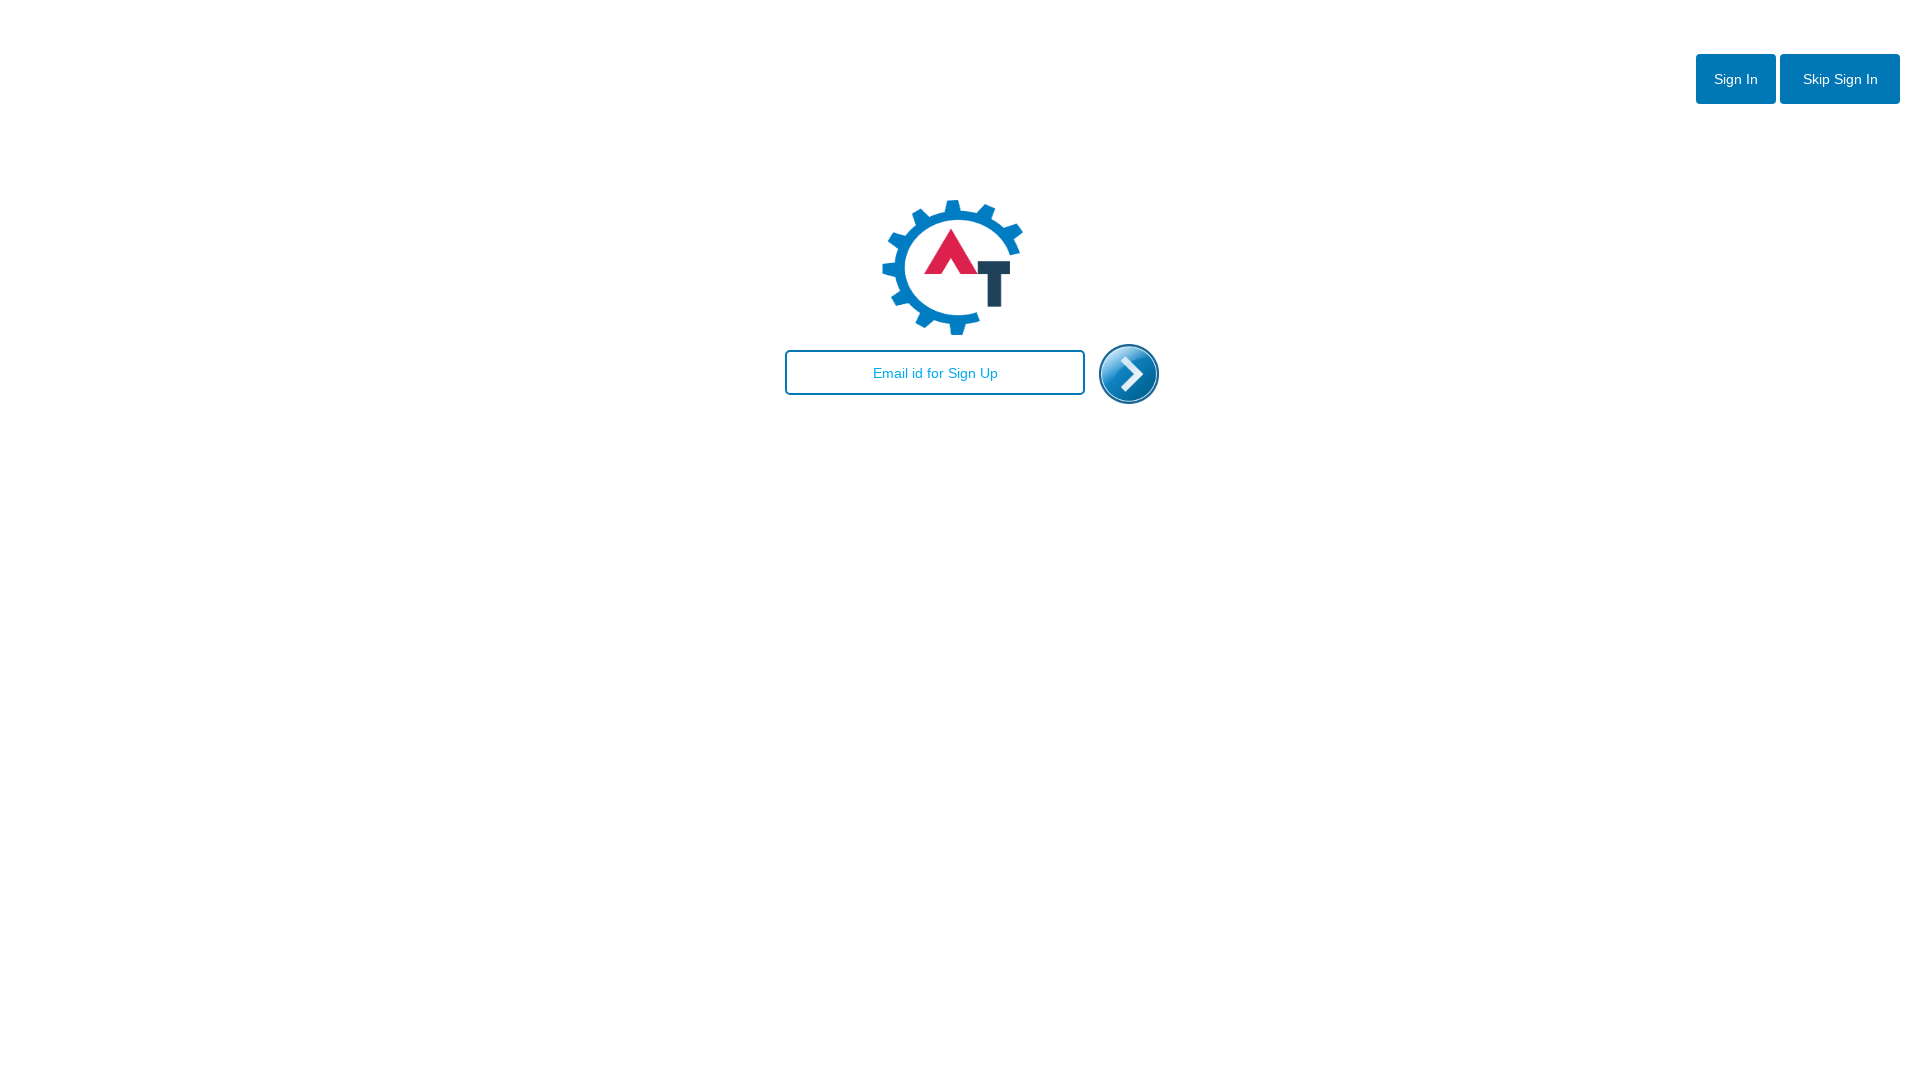

Retrieved page source content
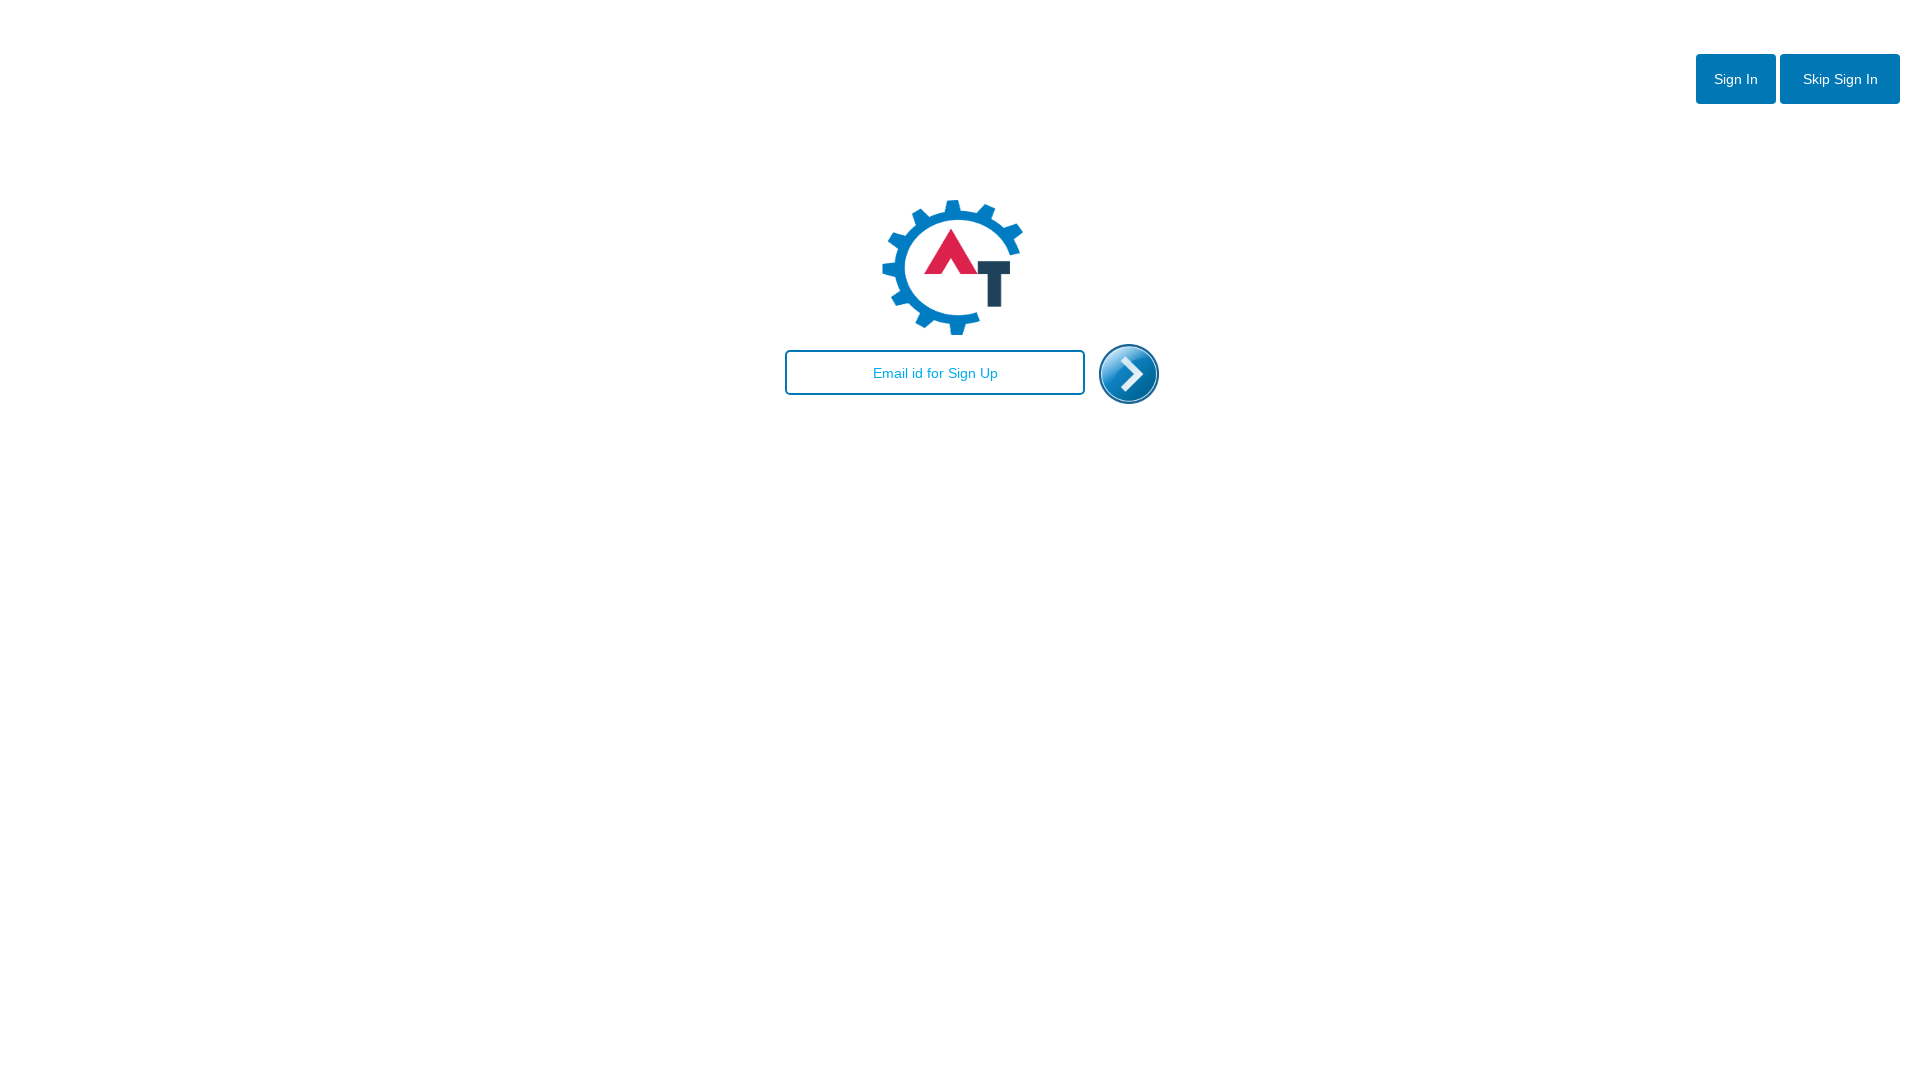

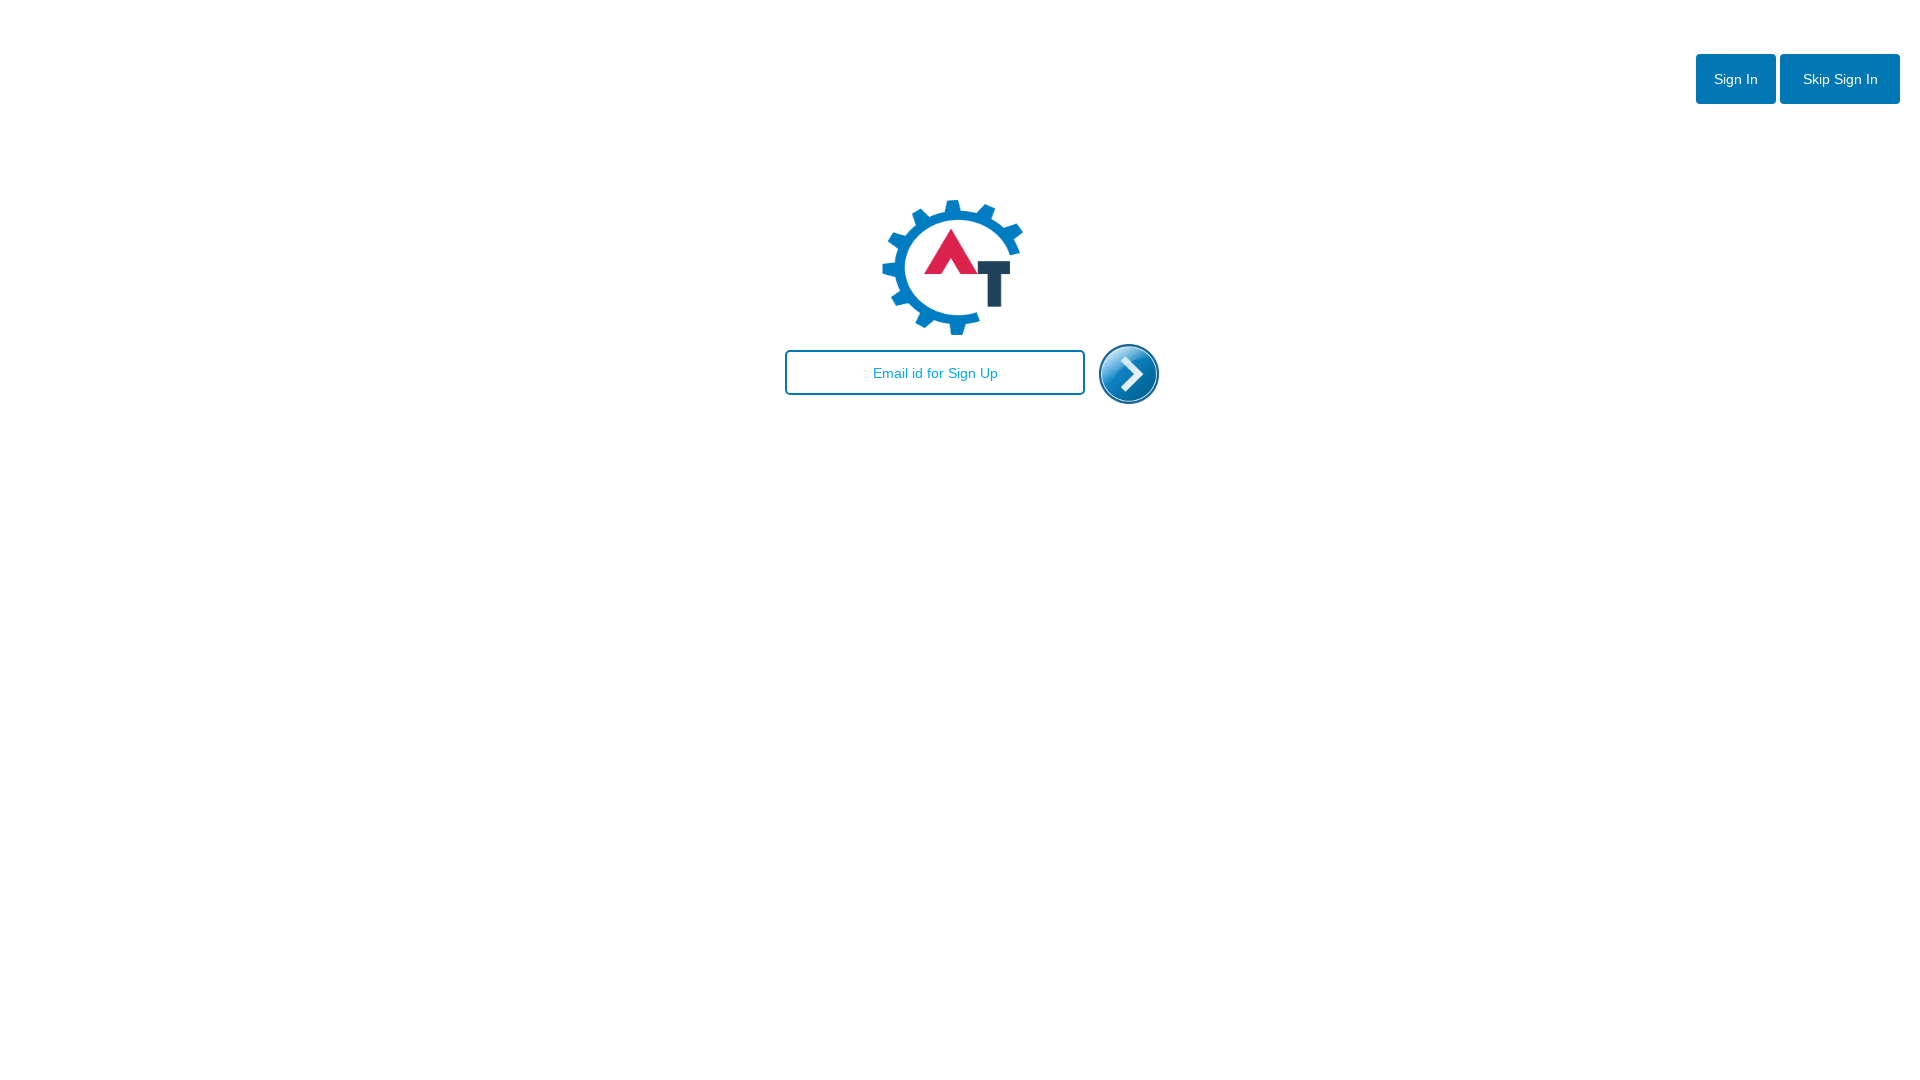